Tests that entered text is trimmed when saving an edit

Starting URL: https://demo.playwright.dev/todomvc

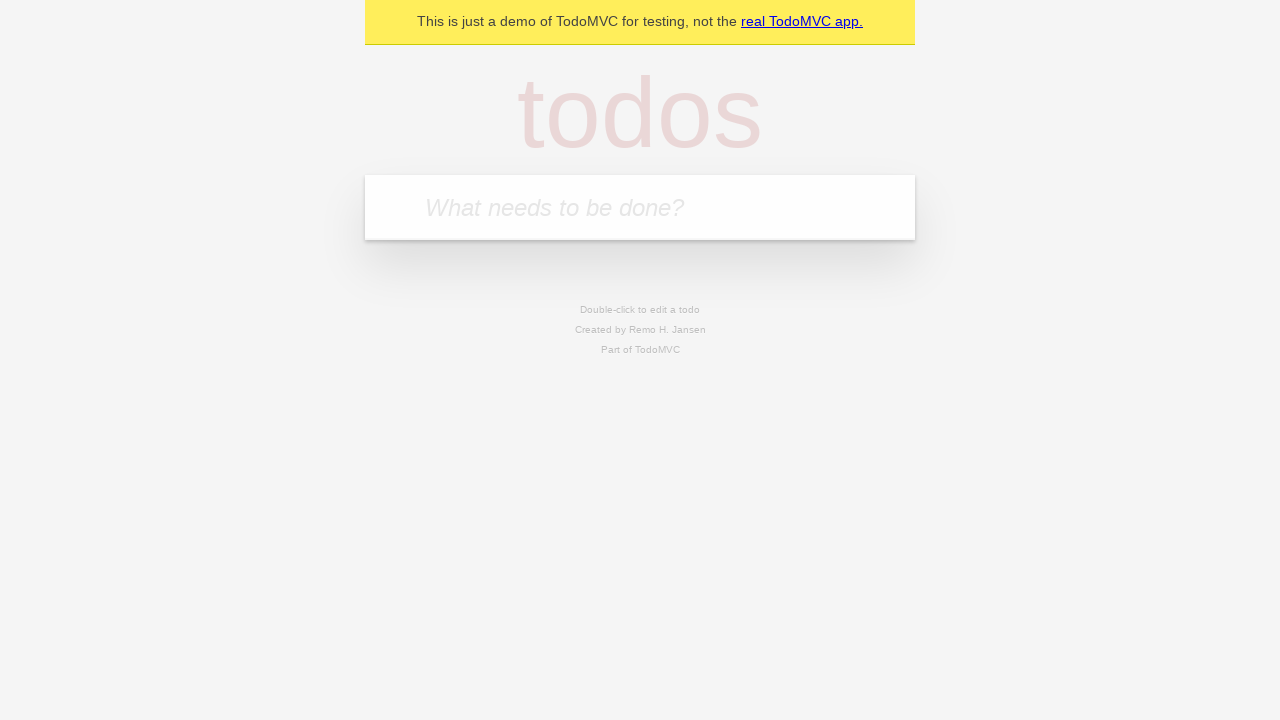

Navigated to TodoMVC application
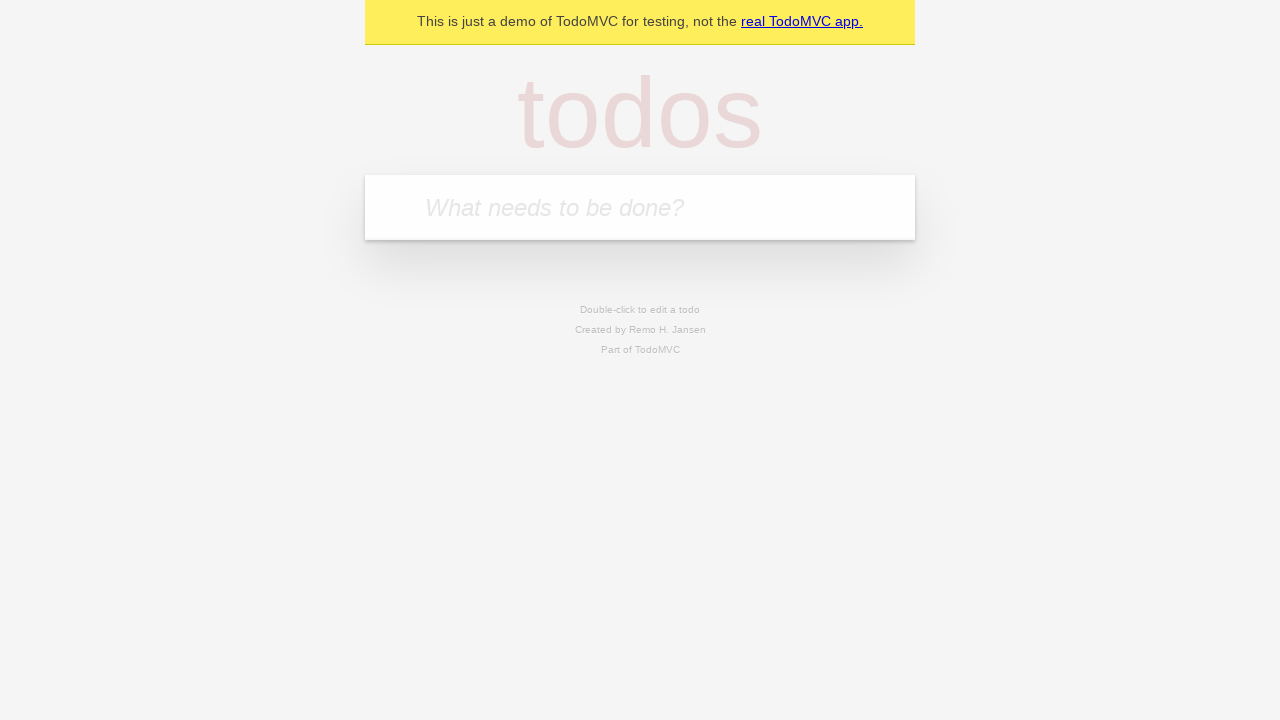

Filled first todo input with 'buy some cheese' on internal:attr=[placeholder="What needs to be done?"i]
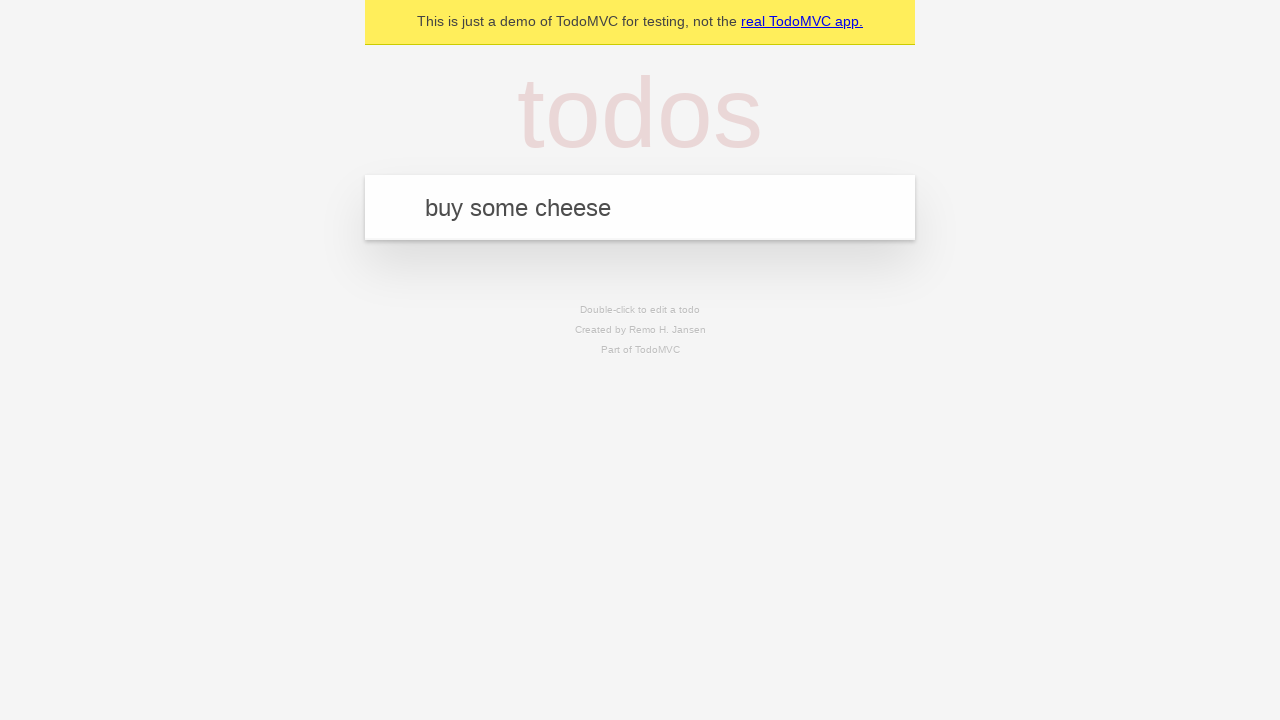

Pressed Enter to create first todo on internal:attr=[placeholder="What needs to be done?"i]
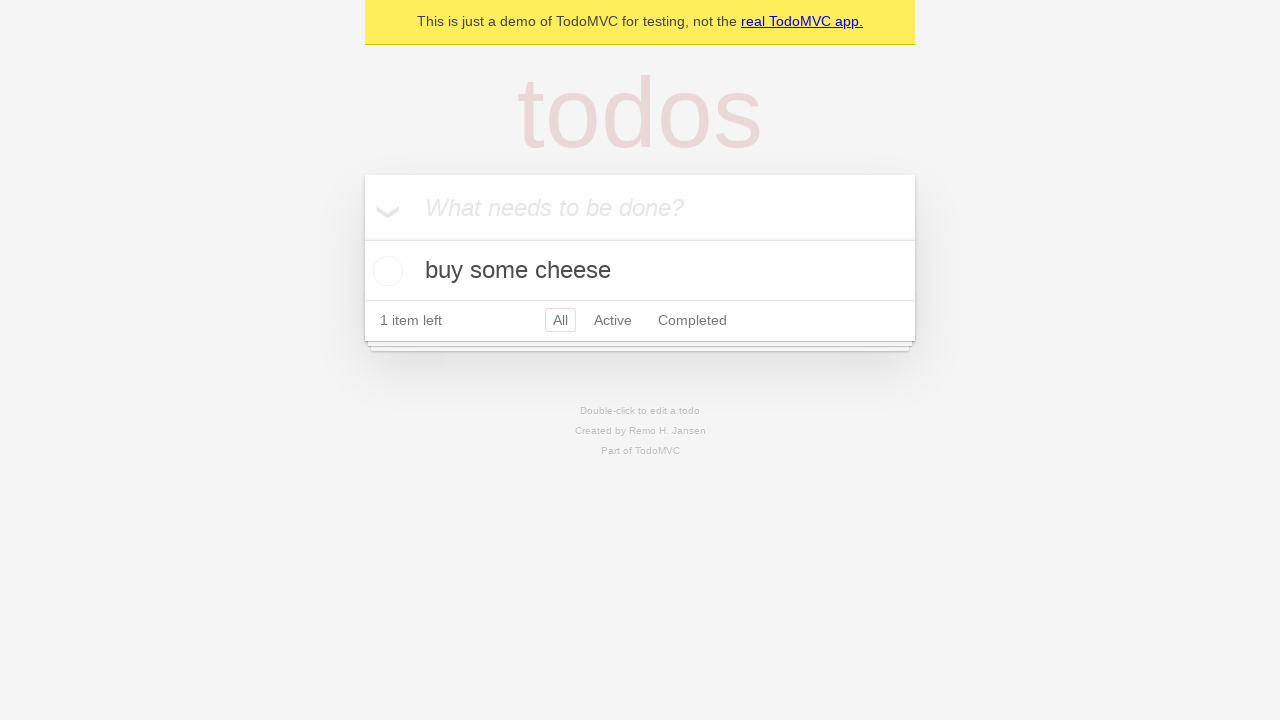

Filled second todo input with 'feed the cat' on internal:attr=[placeholder="What needs to be done?"i]
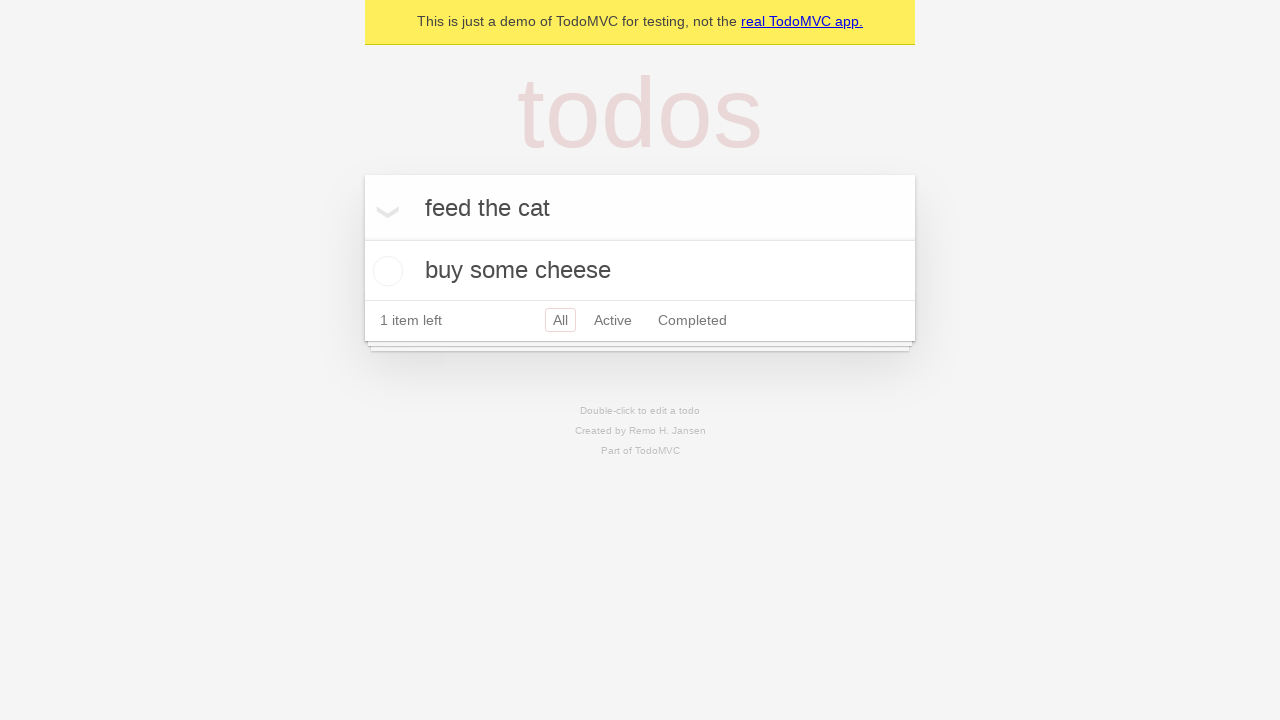

Pressed Enter to create second todo on internal:attr=[placeholder="What needs to be done?"i]
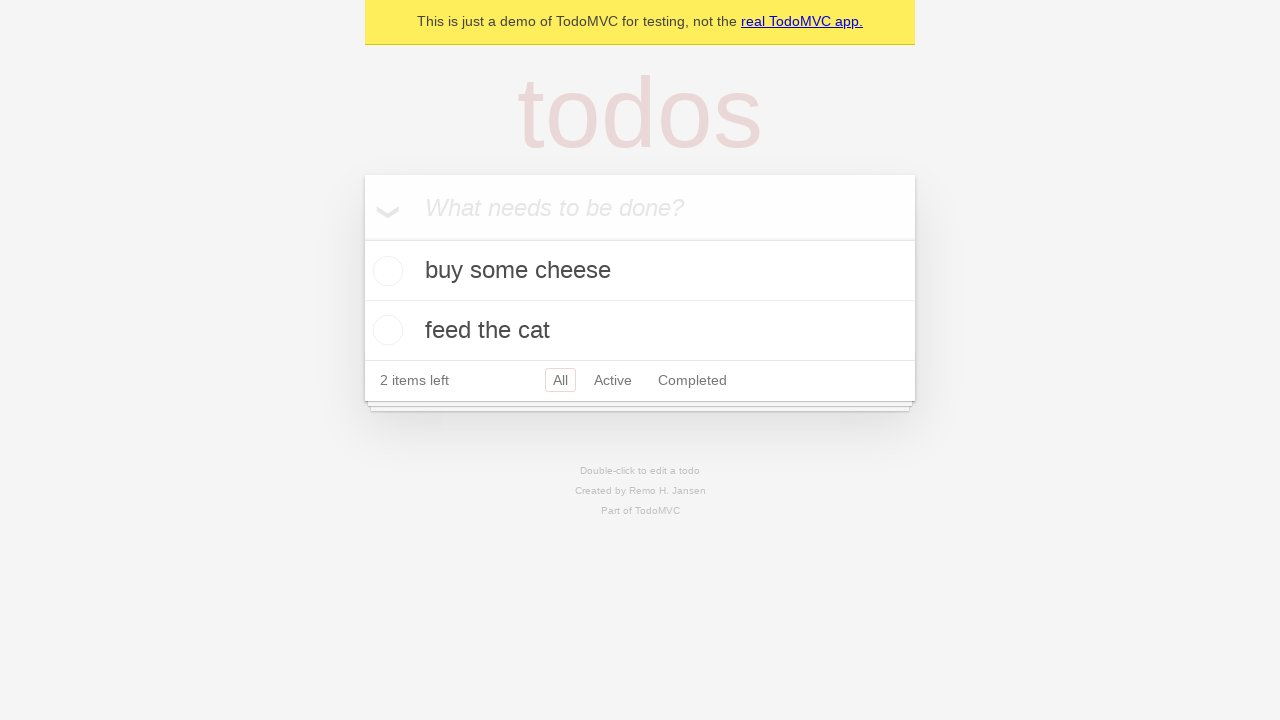

Filled third todo input with 'book a doctors appointment' on internal:attr=[placeholder="What needs to be done?"i]
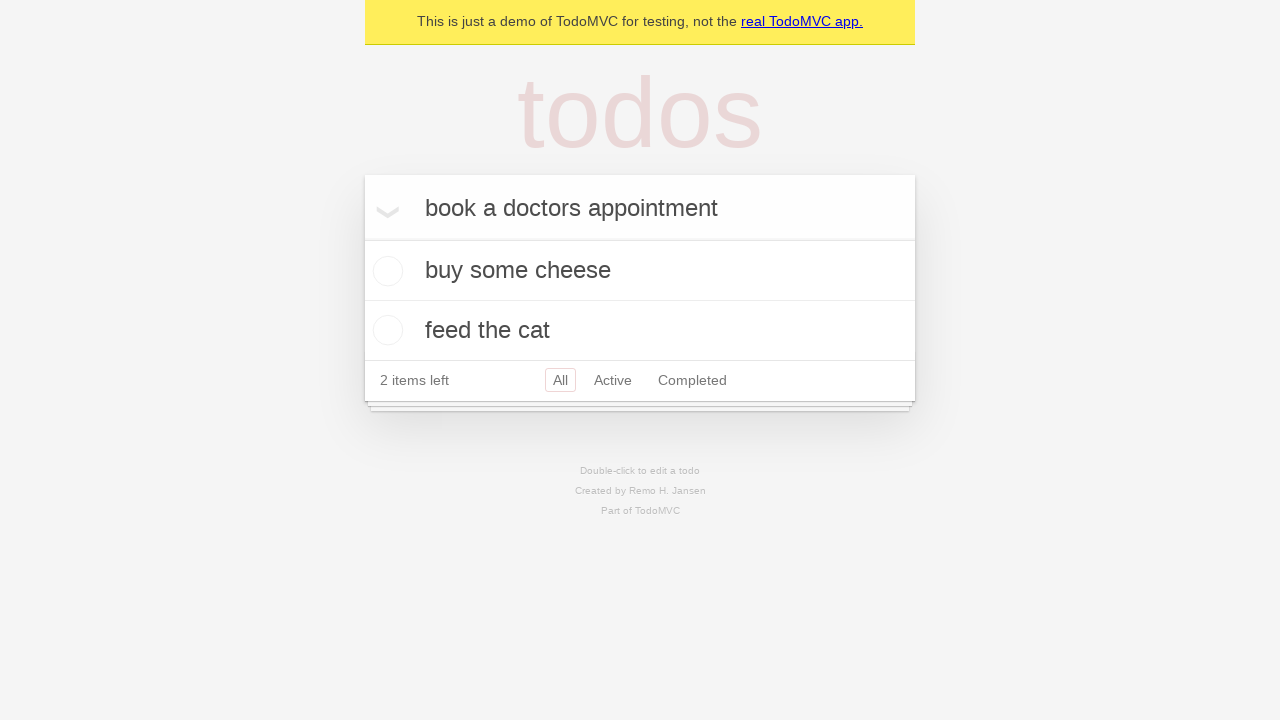

Pressed Enter to create third todo on internal:attr=[placeholder="What needs to be done?"i]
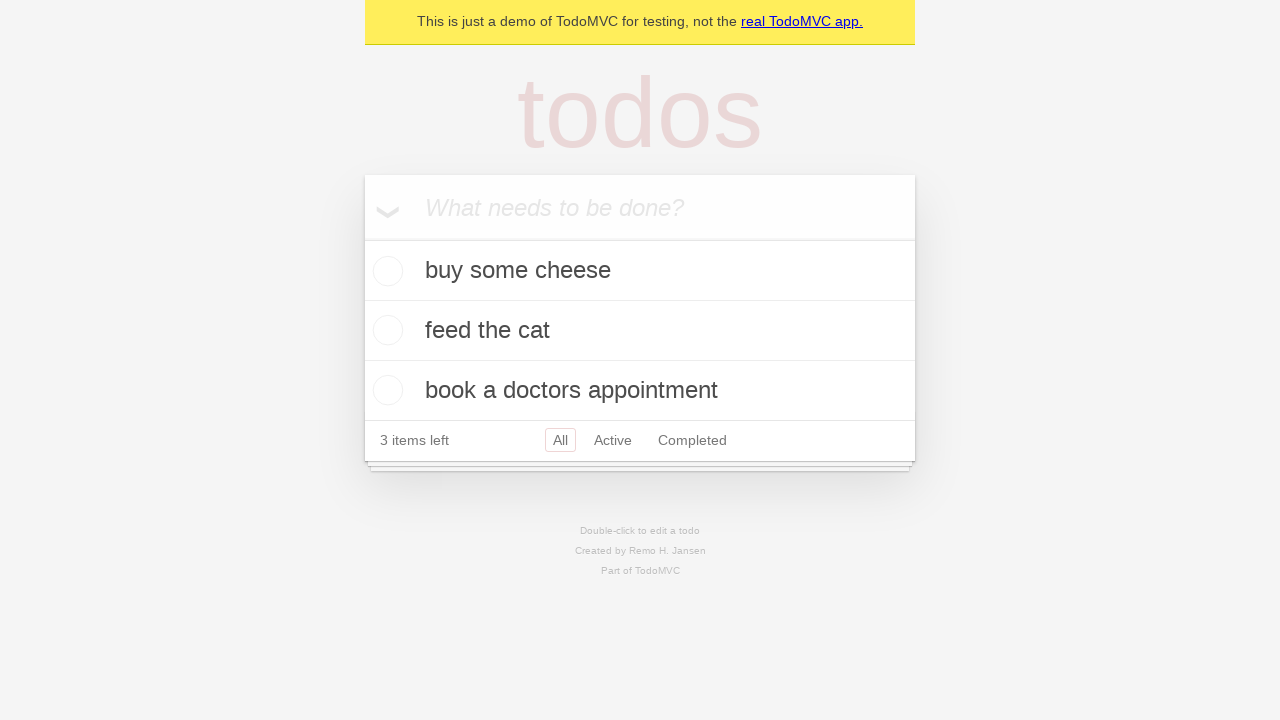

Double-clicked second todo to enter edit mode at (640, 331) on internal:testid=[data-testid="todo-item"s] >> nth=1
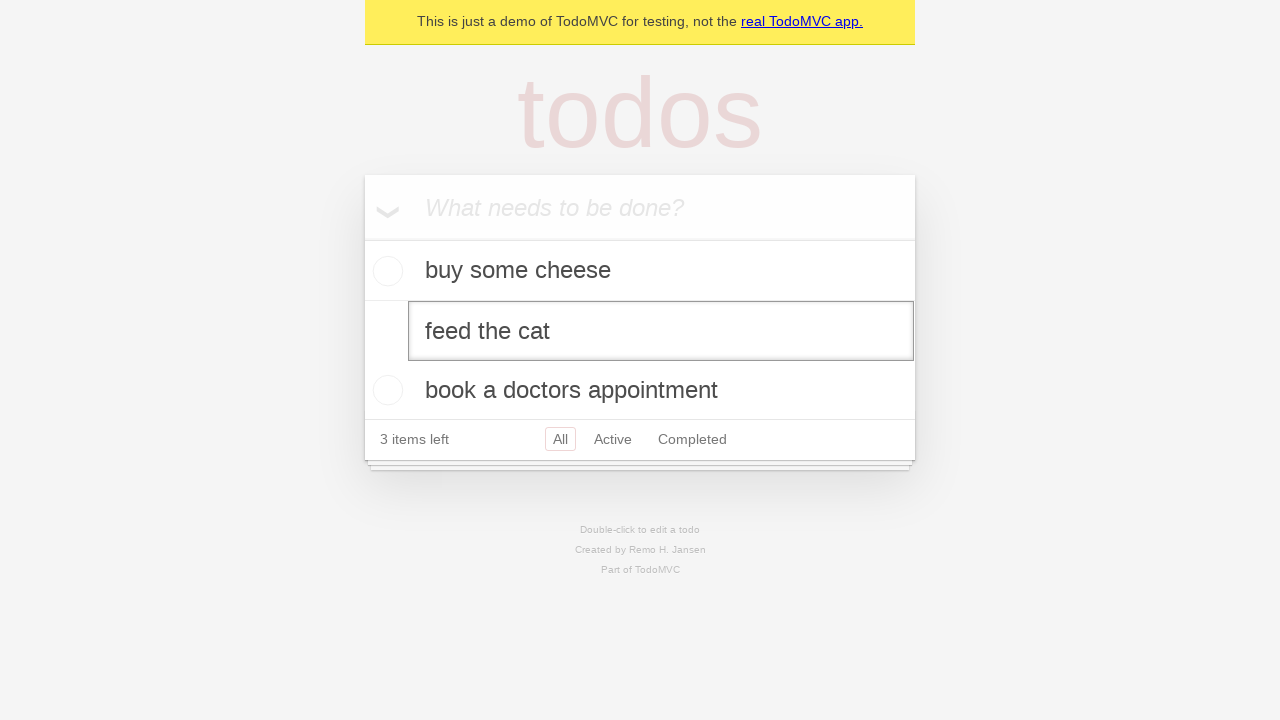

Filled edit field with text containing leading and trailing whitespace on internal:testid=[data-testid="todo-item"s] >> nth=1 >> internal:role=textbox[nam
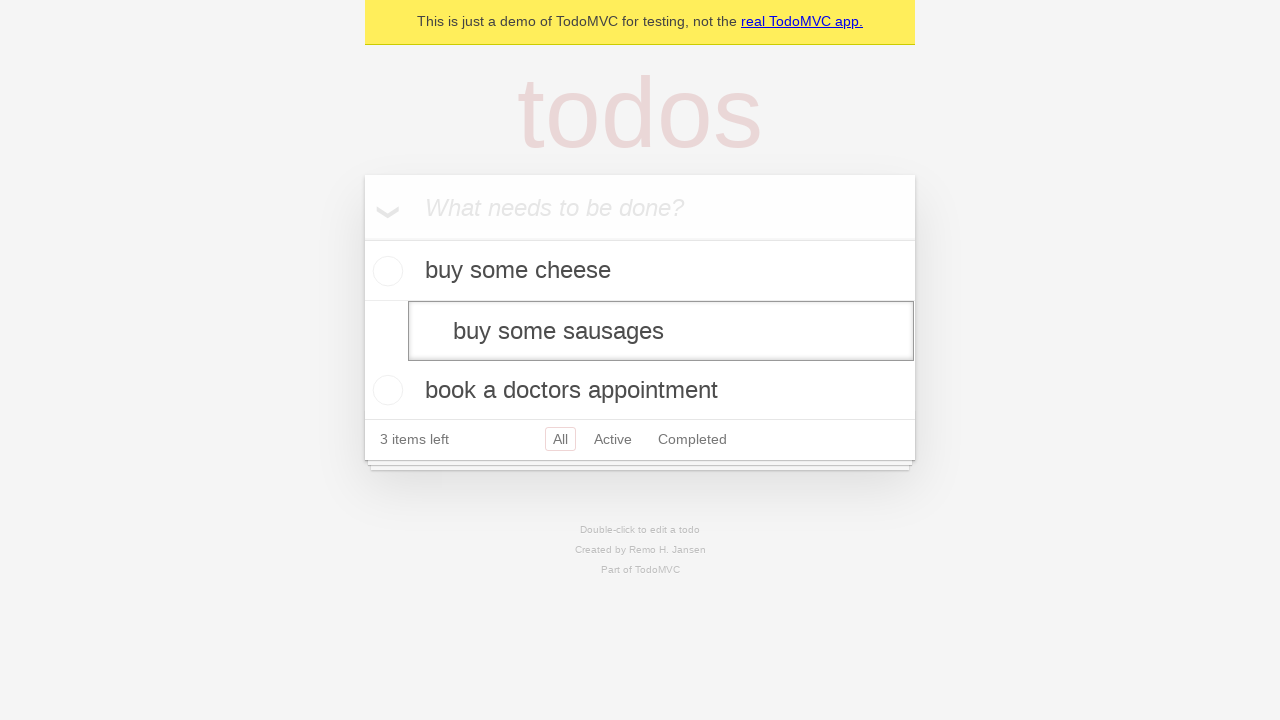

Pressed Enter to save edited todo and verify text is trimmed on internal:testid=[data-testid="todo-item"s] >> nth=1 >> internal:role=textbox[nam
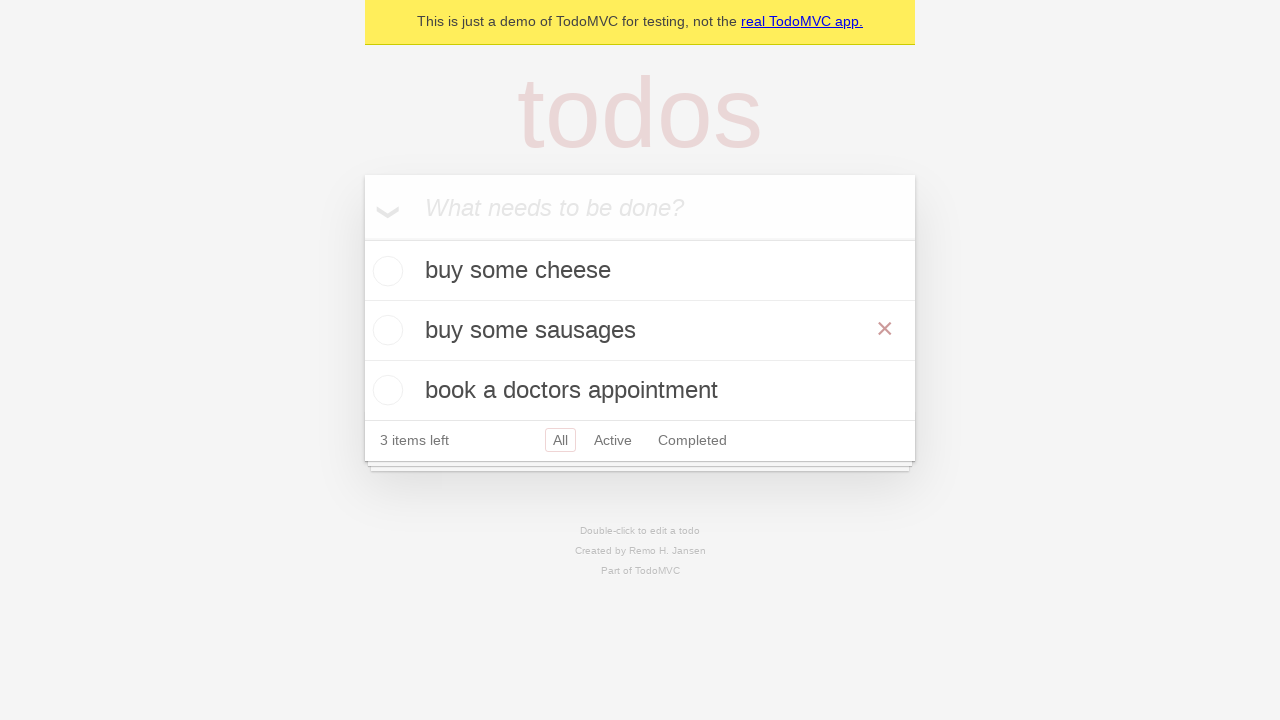

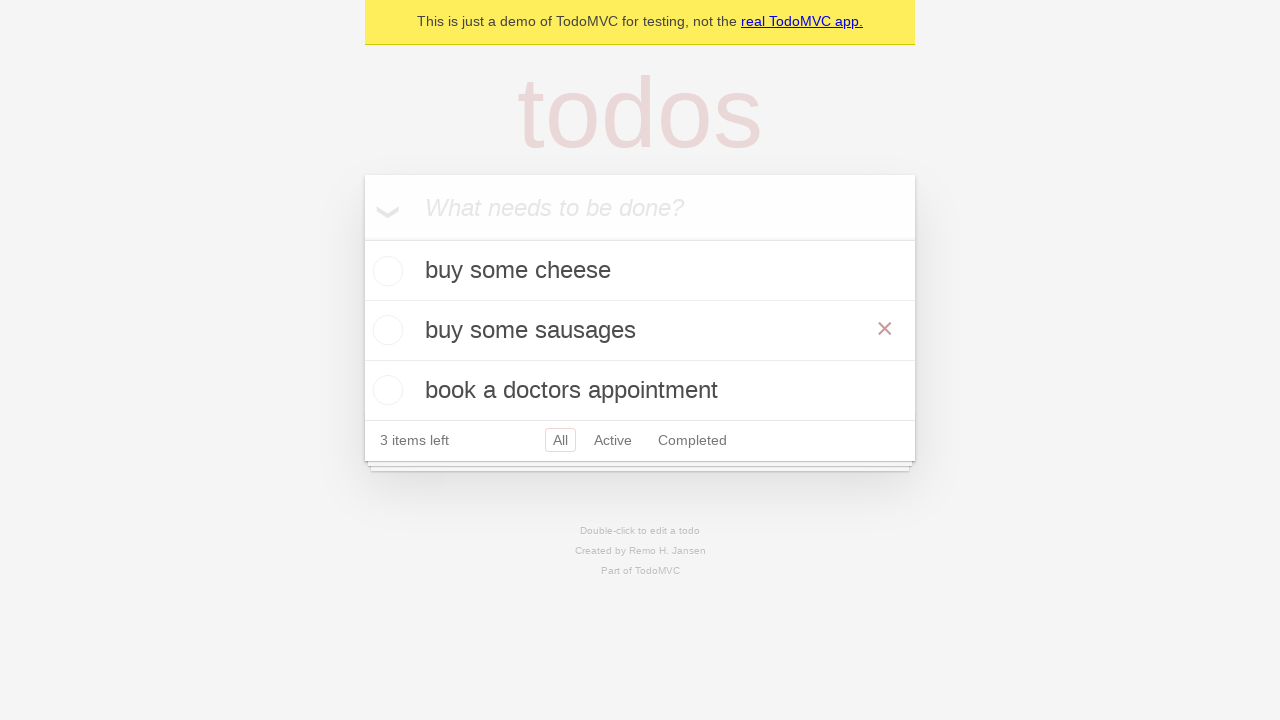